Tests navigation to the File Download page by clicking on the "File Download" link from the main page of the-internet.herokuapp.com

Starting URL: https://the-internet.herokuapp.com

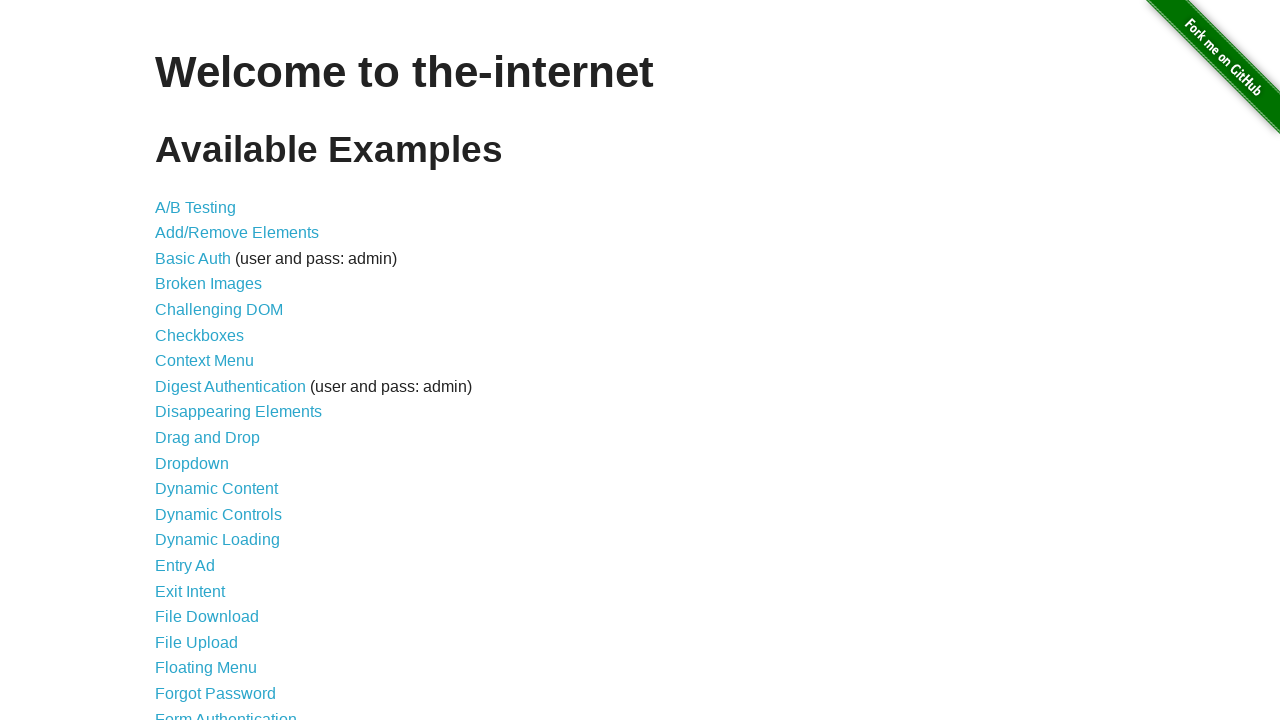

Clicked on the 'File Download' link from the main page at (207, 617) on xpath=//a[text()='File Download']
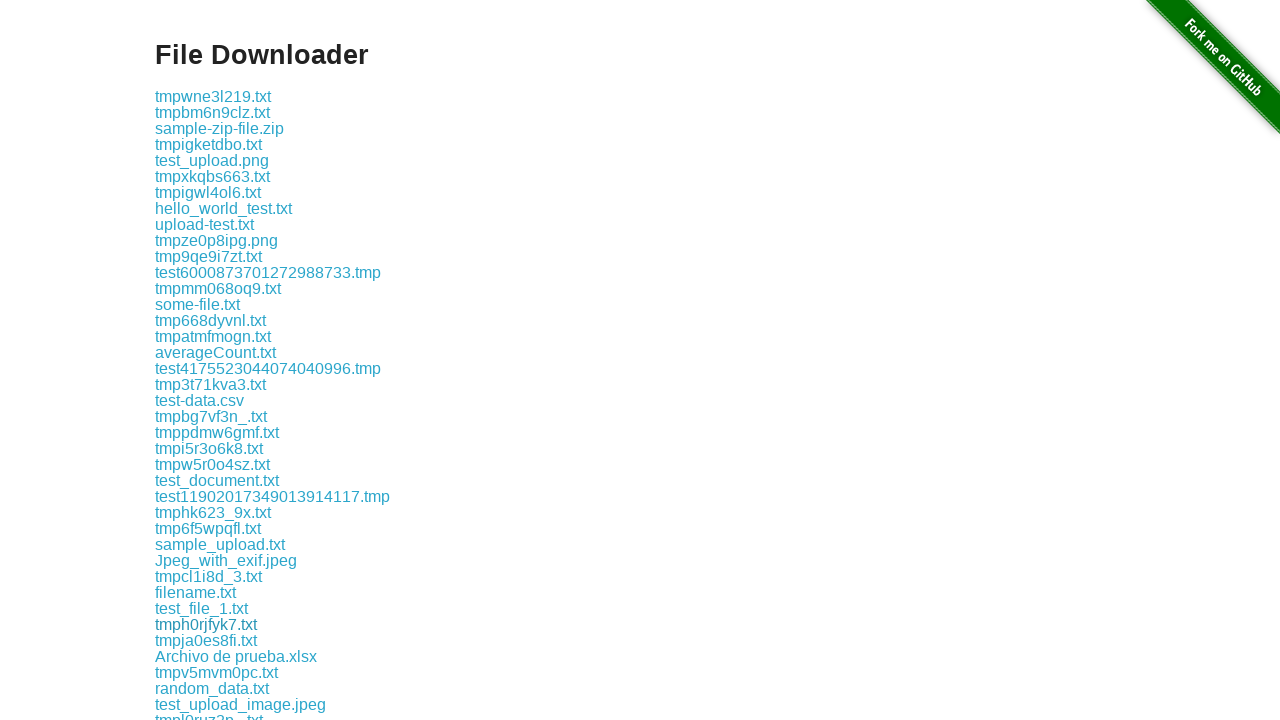

File Download page loaded successfully
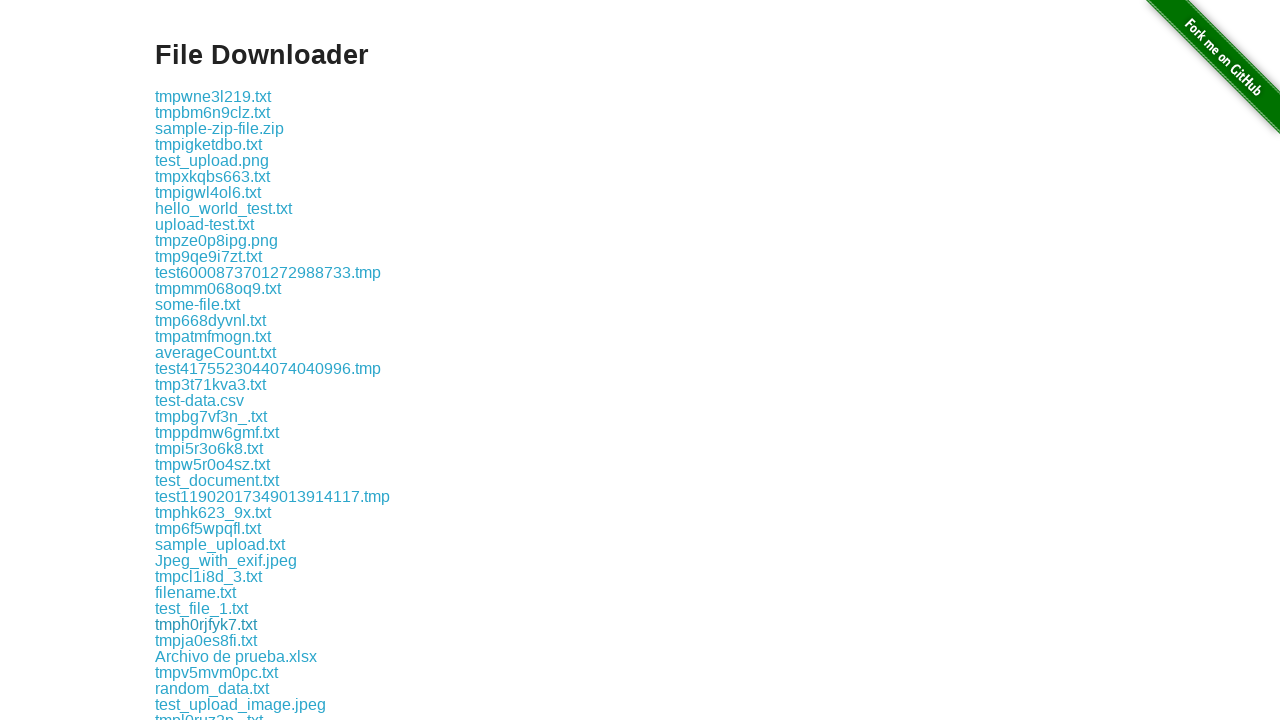

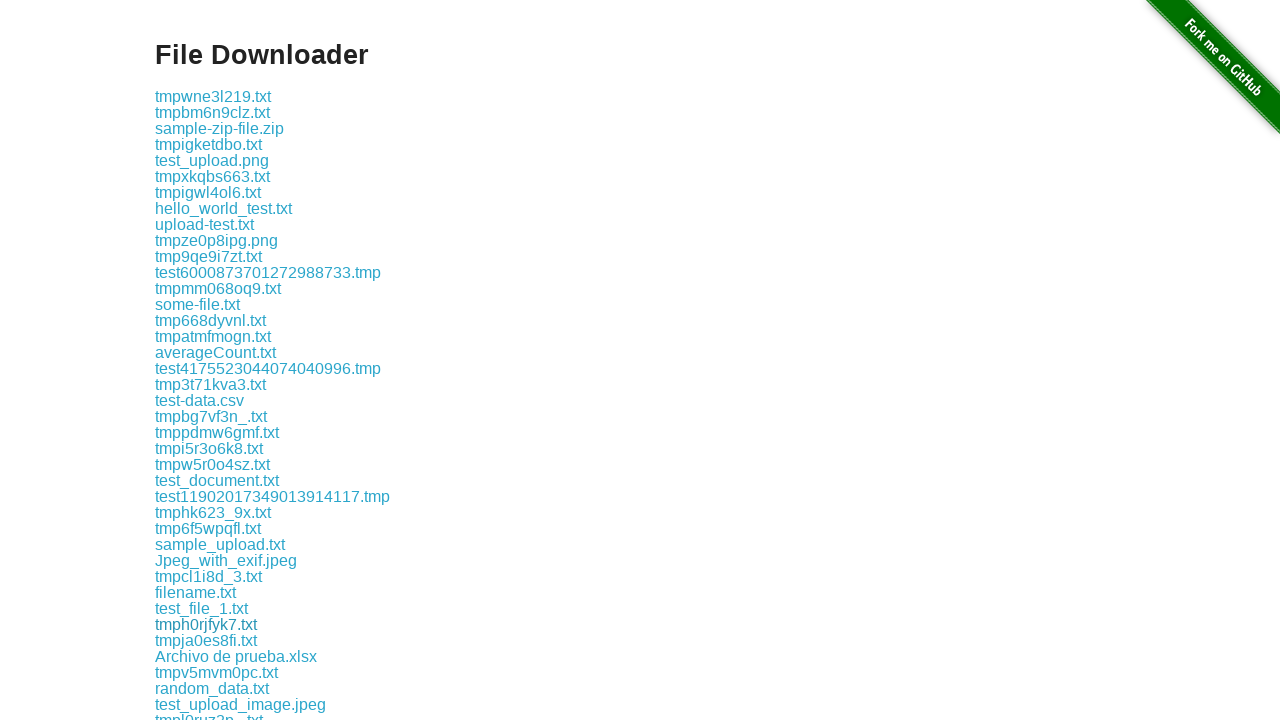